Tests iframe handling by clicking buttons inside frames and nested frames, demonstrating frame switching capabilities

Starting URL: https://www.leafground.com/frame.xhtml

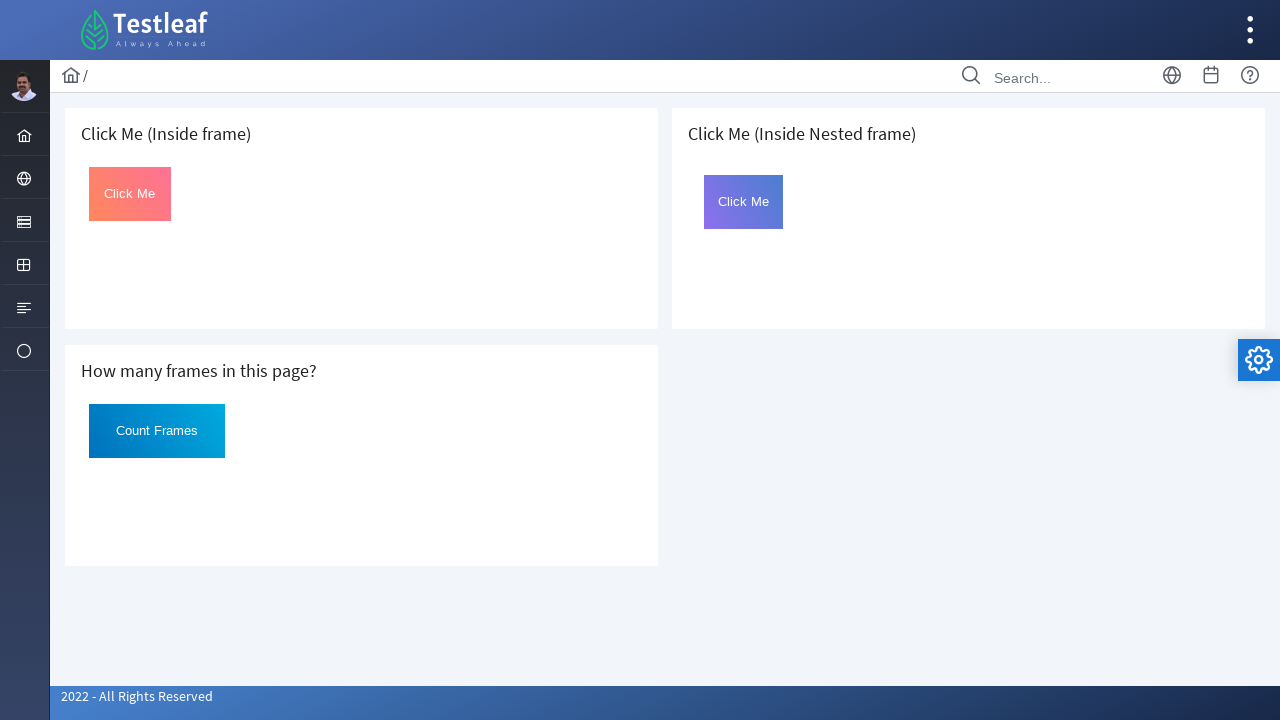

Clicked button inside first iframe at (130, 194) on iframe >> nth=0 >> internal:control=enter-frame >> button#Click
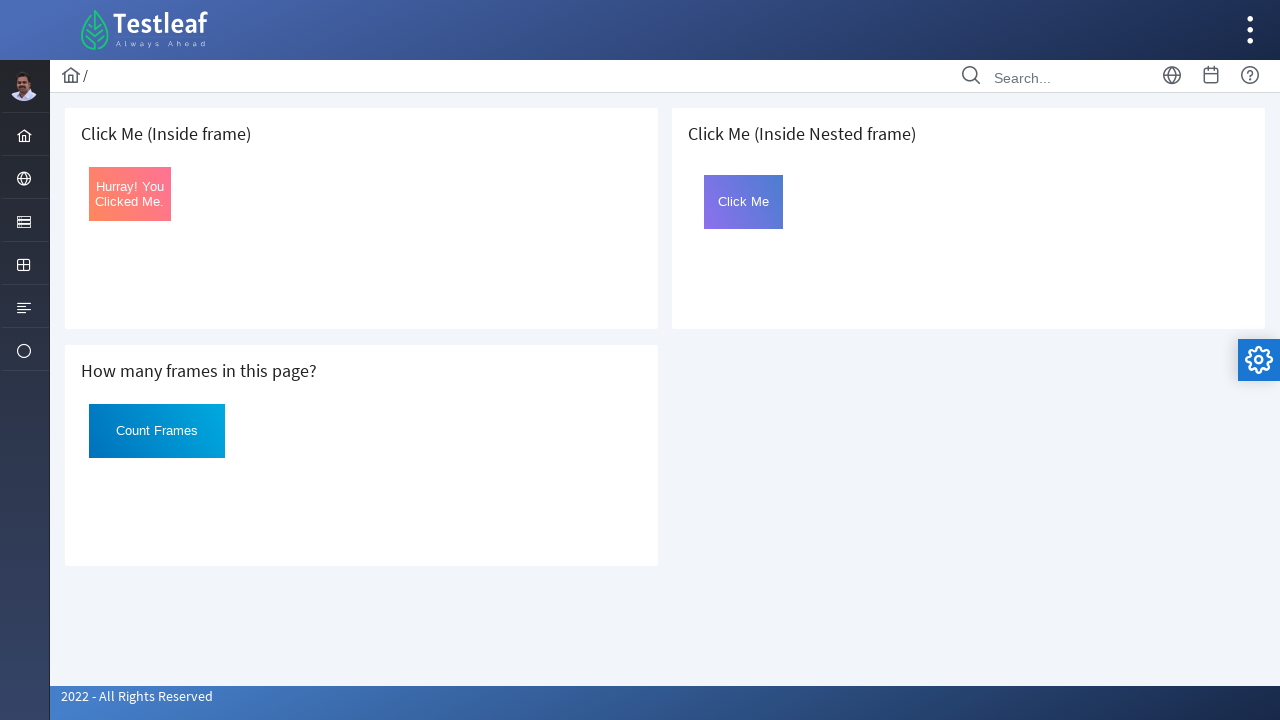

Located third iframe (outer frame)
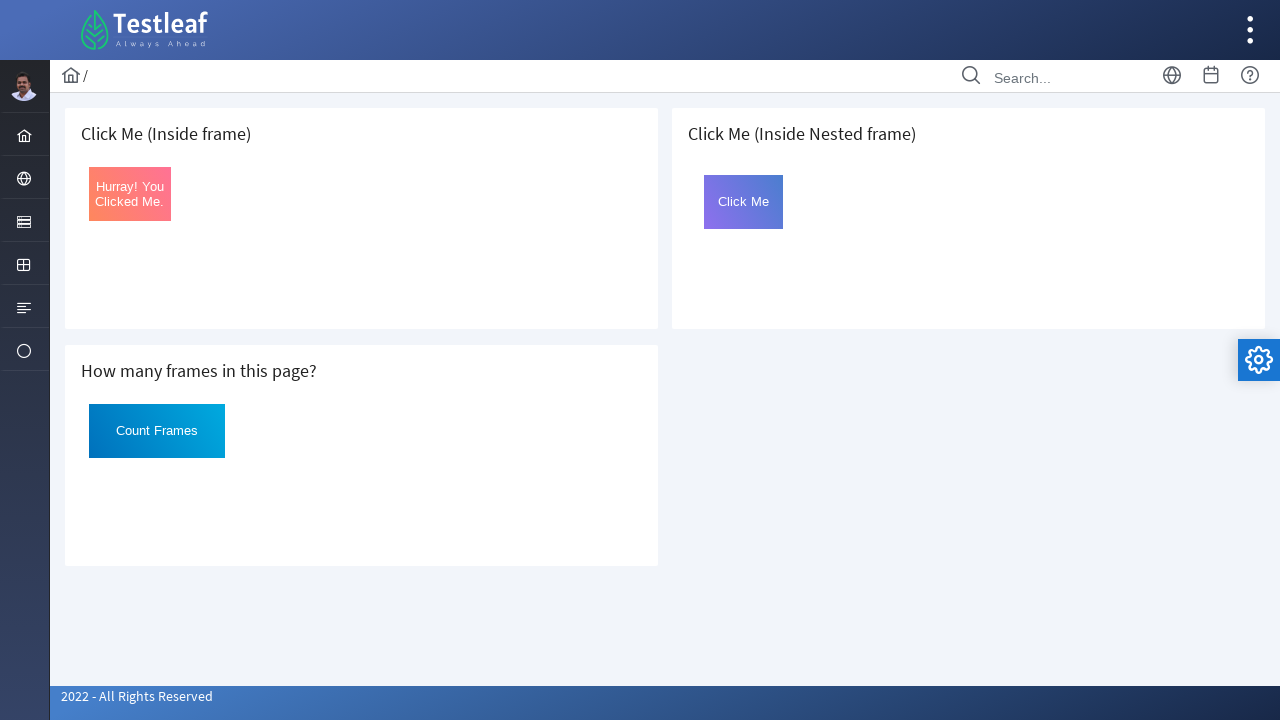

Located nested frame named 'frame2' inside outer frame
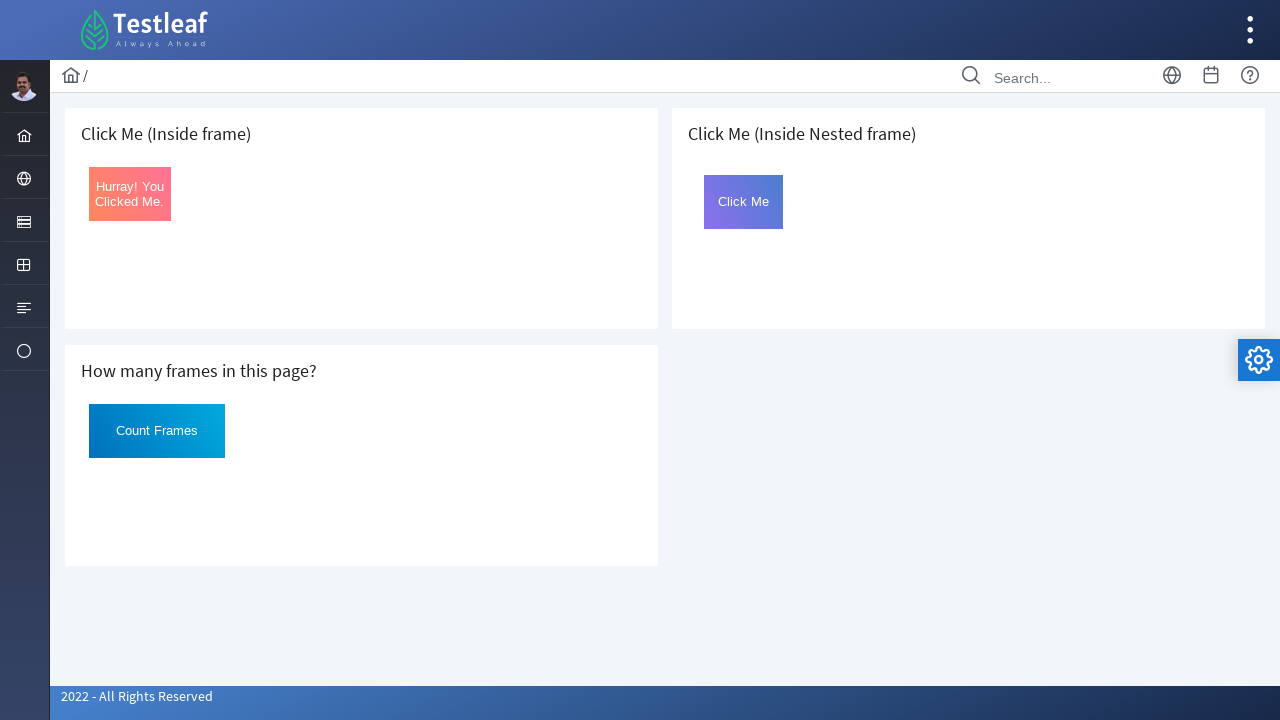

Clicked button inside nested frame at (744, 202) on iframe >> nth=2 >> internal:control=enter-frame >> iframe[name='frame2'] >> inte
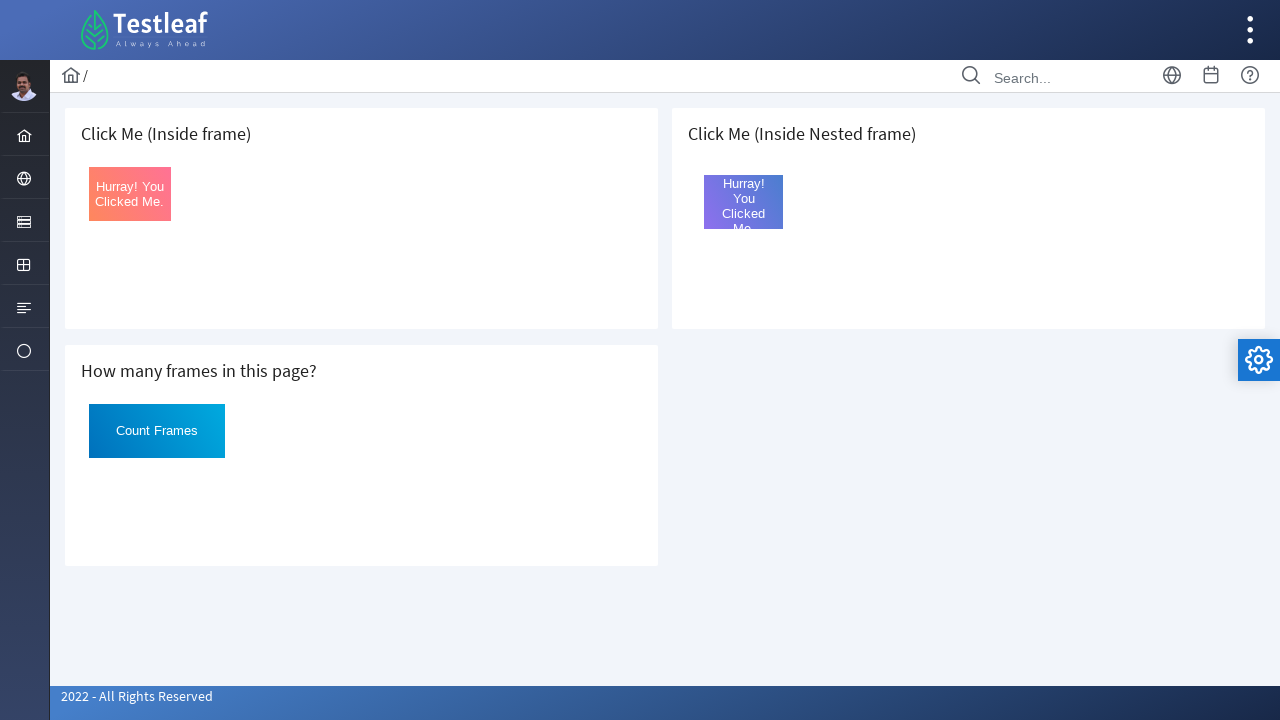

Verified iframes are present on the page
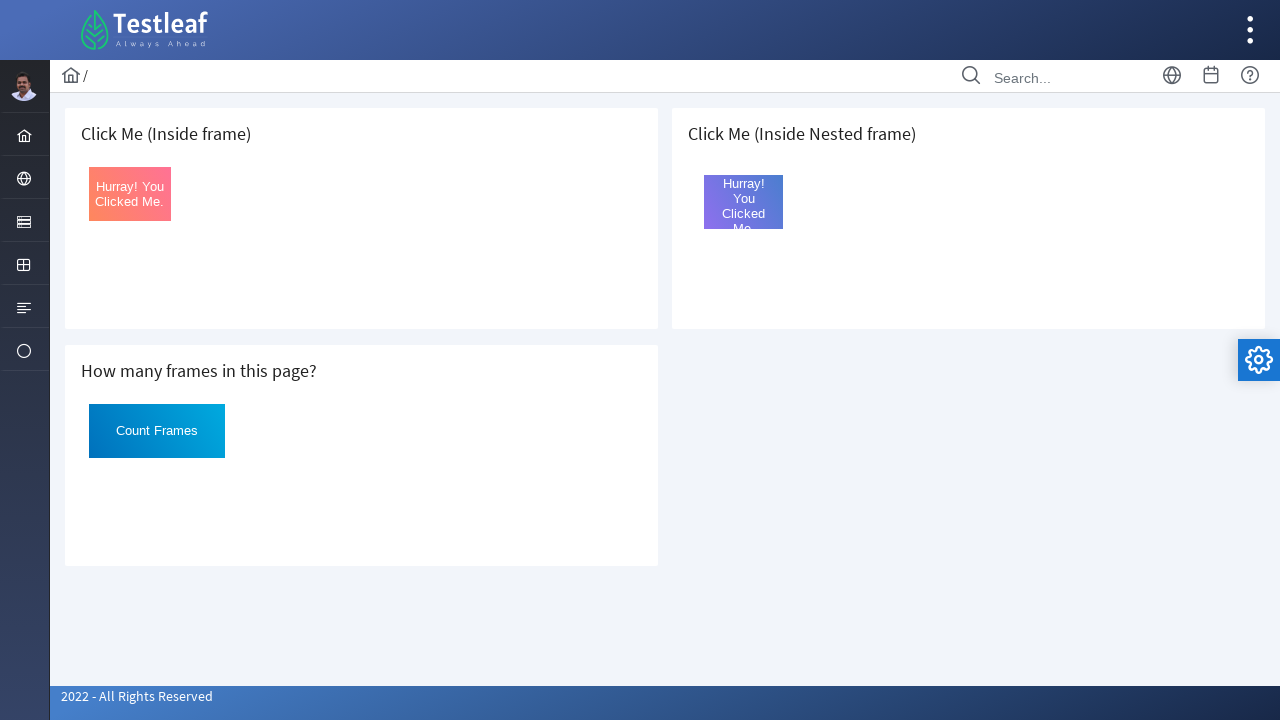

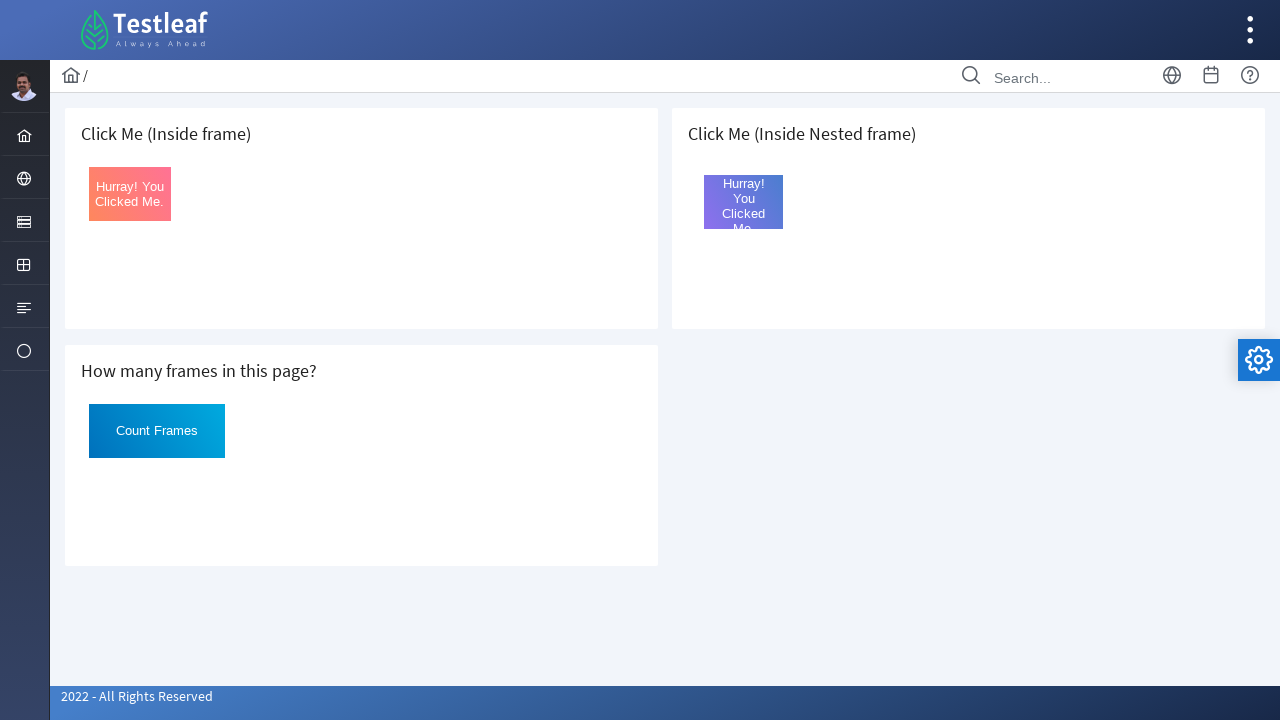